Tests that a todo item is removed when edited to an empty string.

Starting URL: https://demo.playwright.dev/todomvc

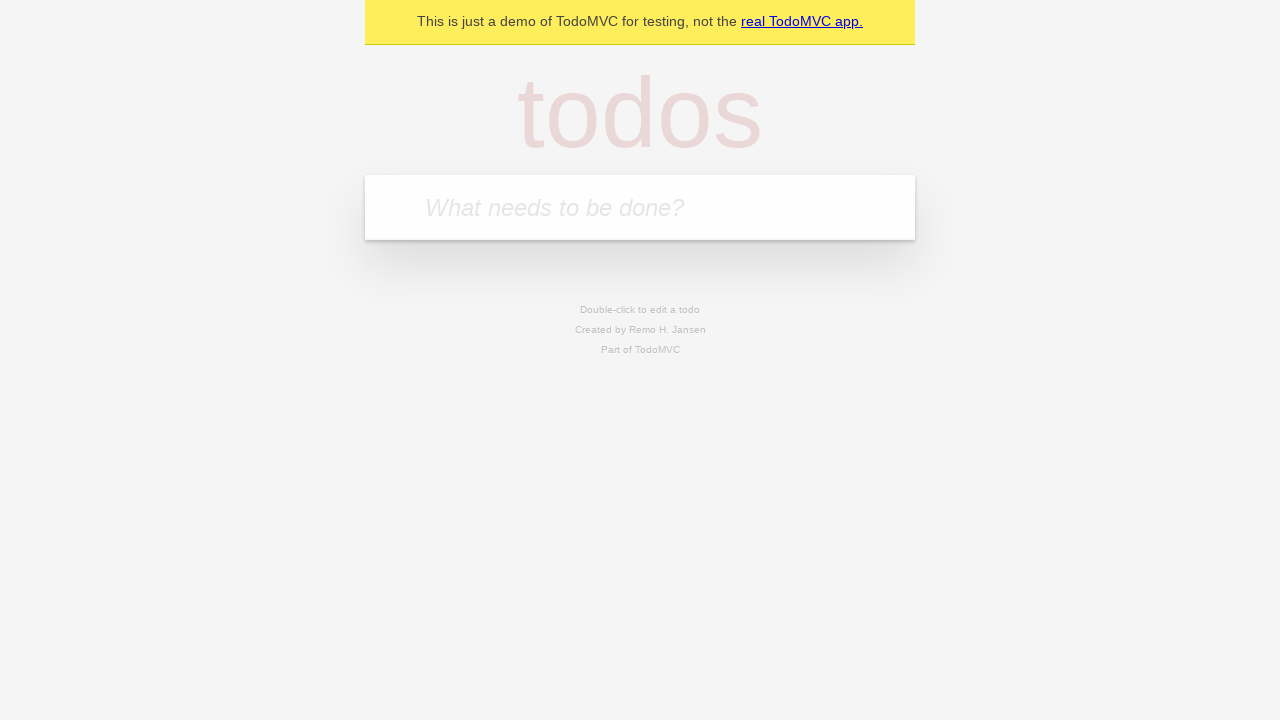

Filled todo input with 'buy some cheese' on internal:attr=[placeholder="What needs to be done?"i]
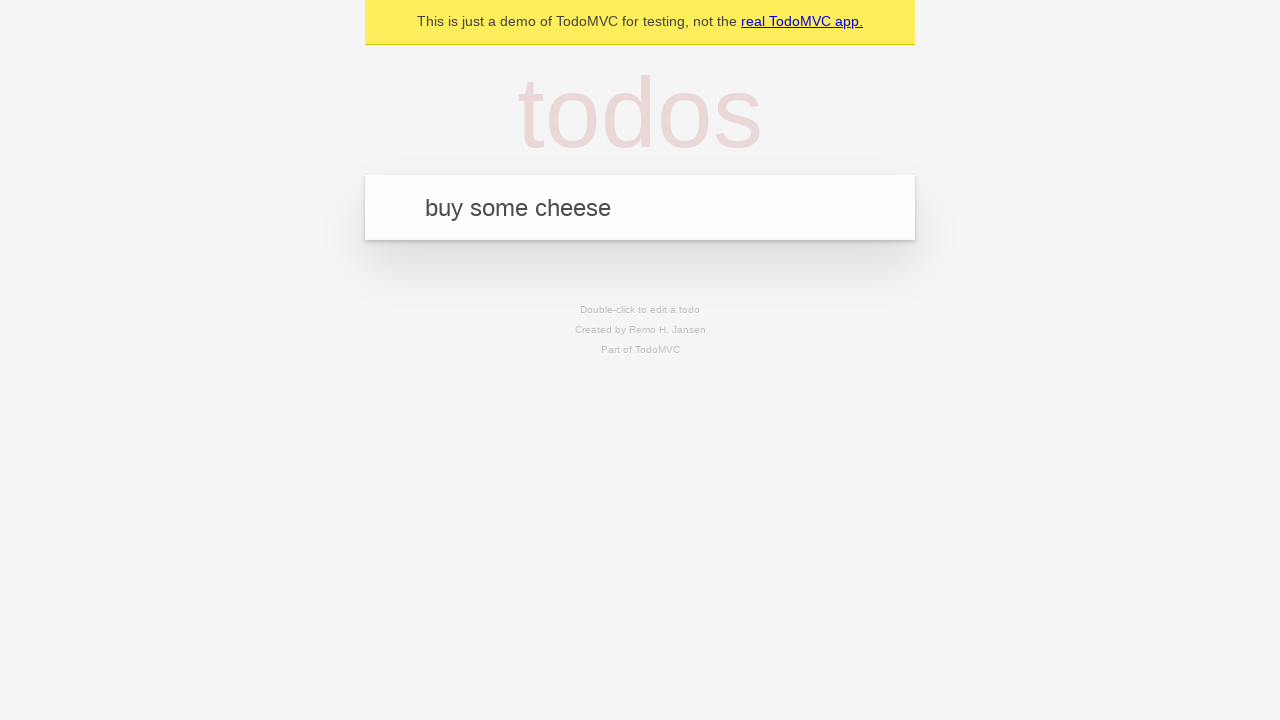

Pressed Enter to add first todo on internal:attr=[placeholder="What needs to be done?"i]
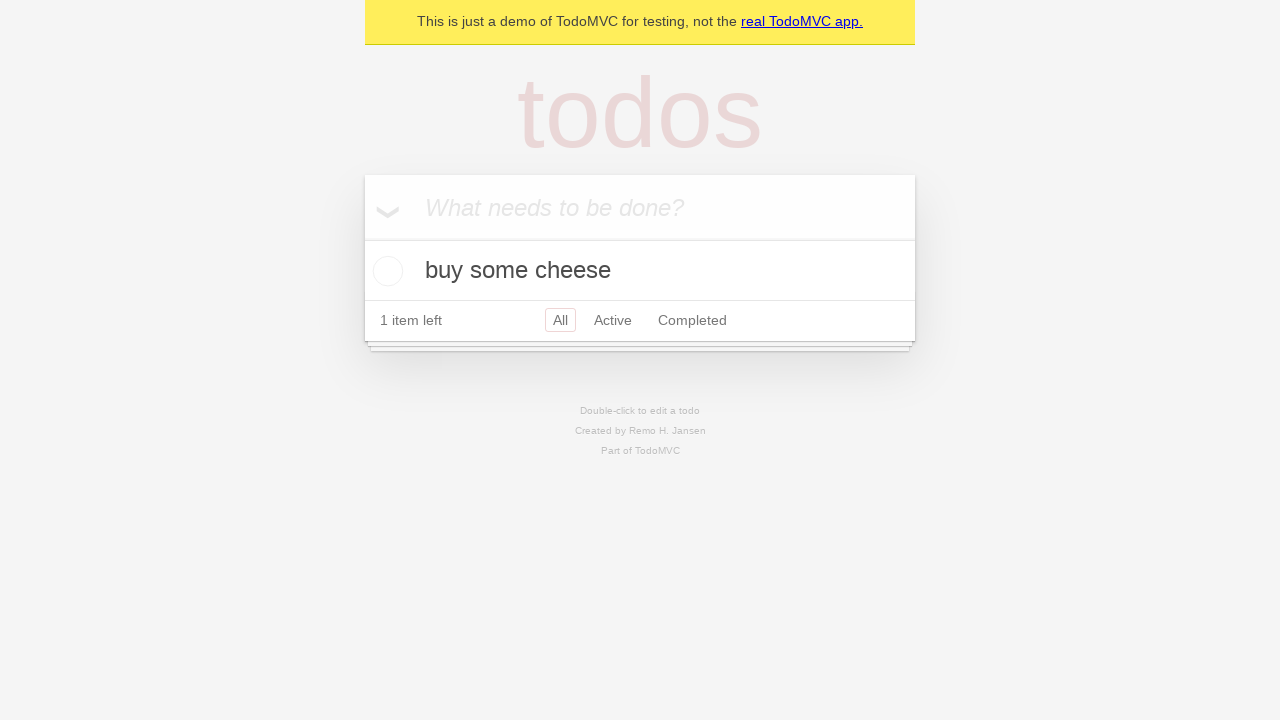

Filled todo input with 'feed the cat' on internal:attr=[placeholder="What needs to be done?"i]
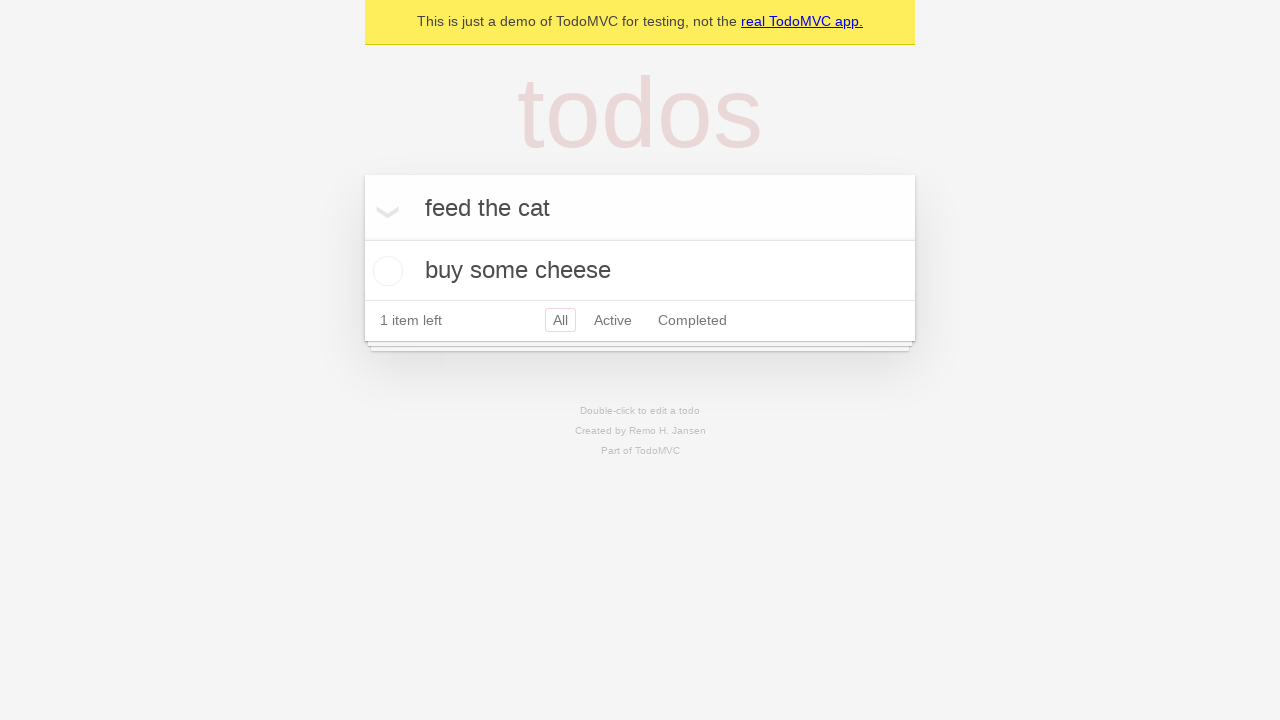

Pressed Enter to add second todo on internal:attr=[placeholder="What needs to be done?"i]
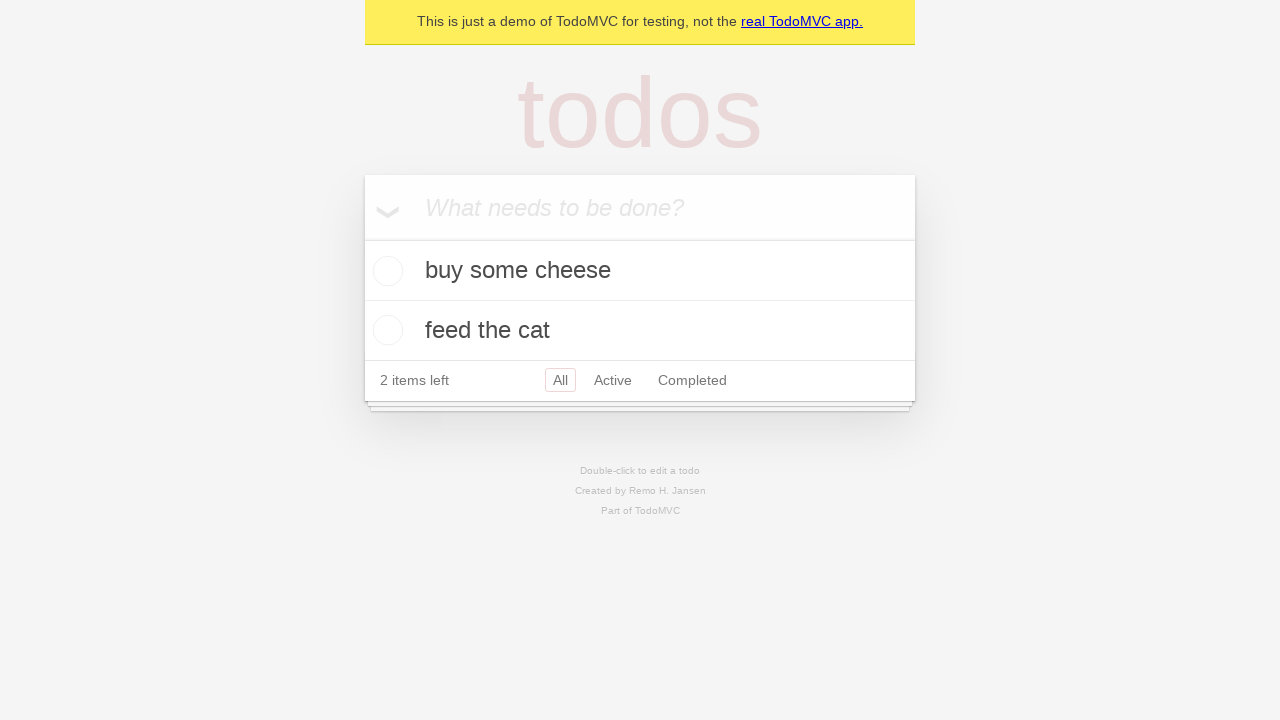

Filled todo input with 'book a doctors appointment' on internal:attr=[placeholder="What needs to be done?"i]
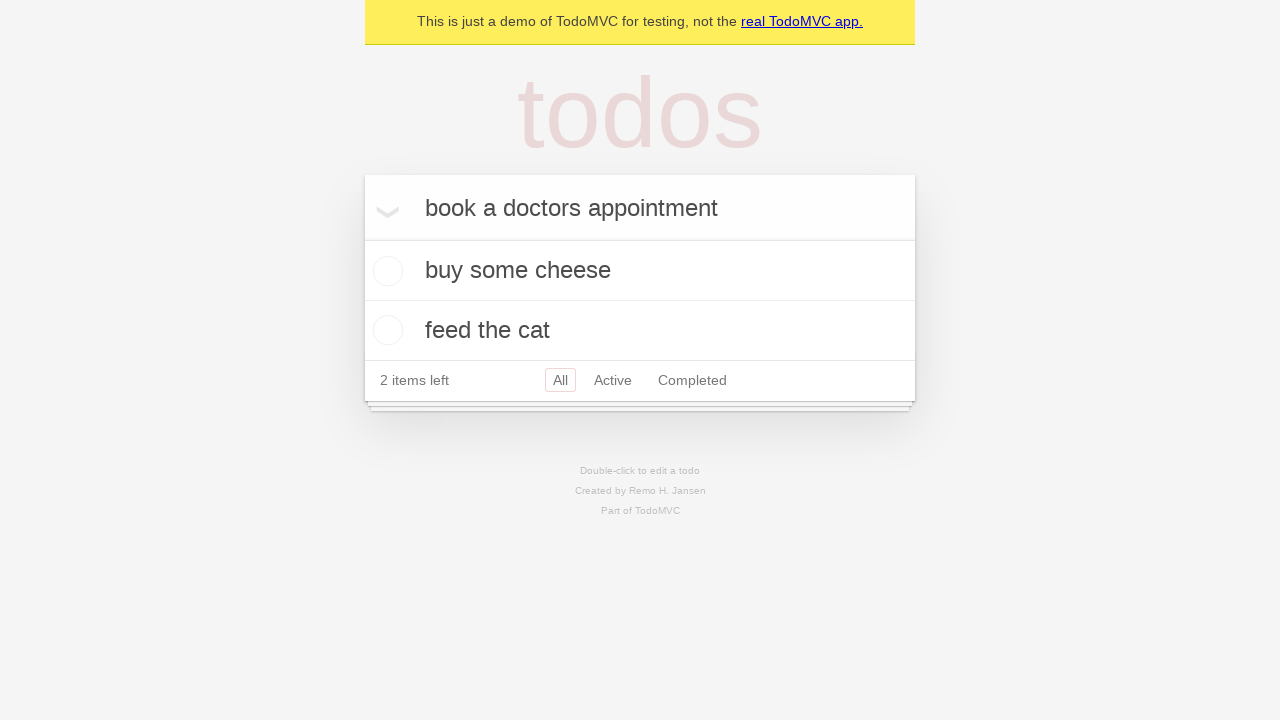

Pressed Enter to add third todo on internal:attr=[placeholder="What needs to be done?"i]
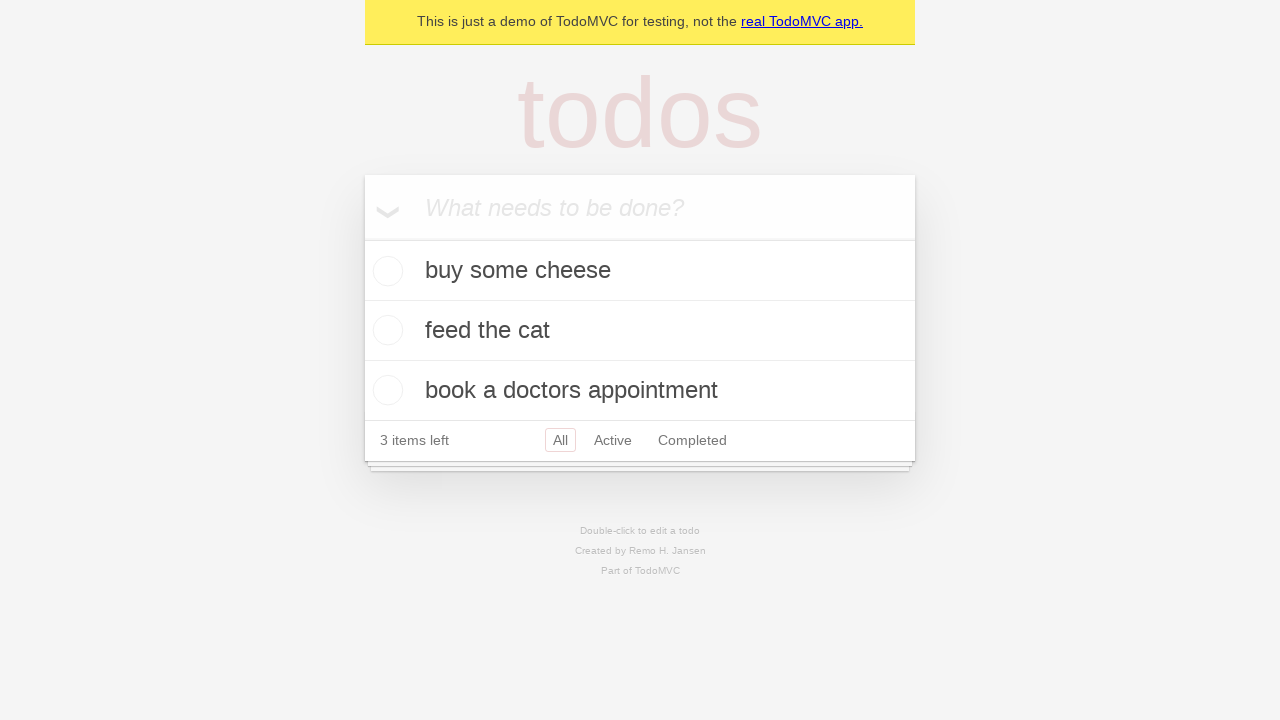

Double-clicked second todo item to enter edit mode at (640, 331) on internal:testid=[data-testid="todo-item"s] >> nth=1
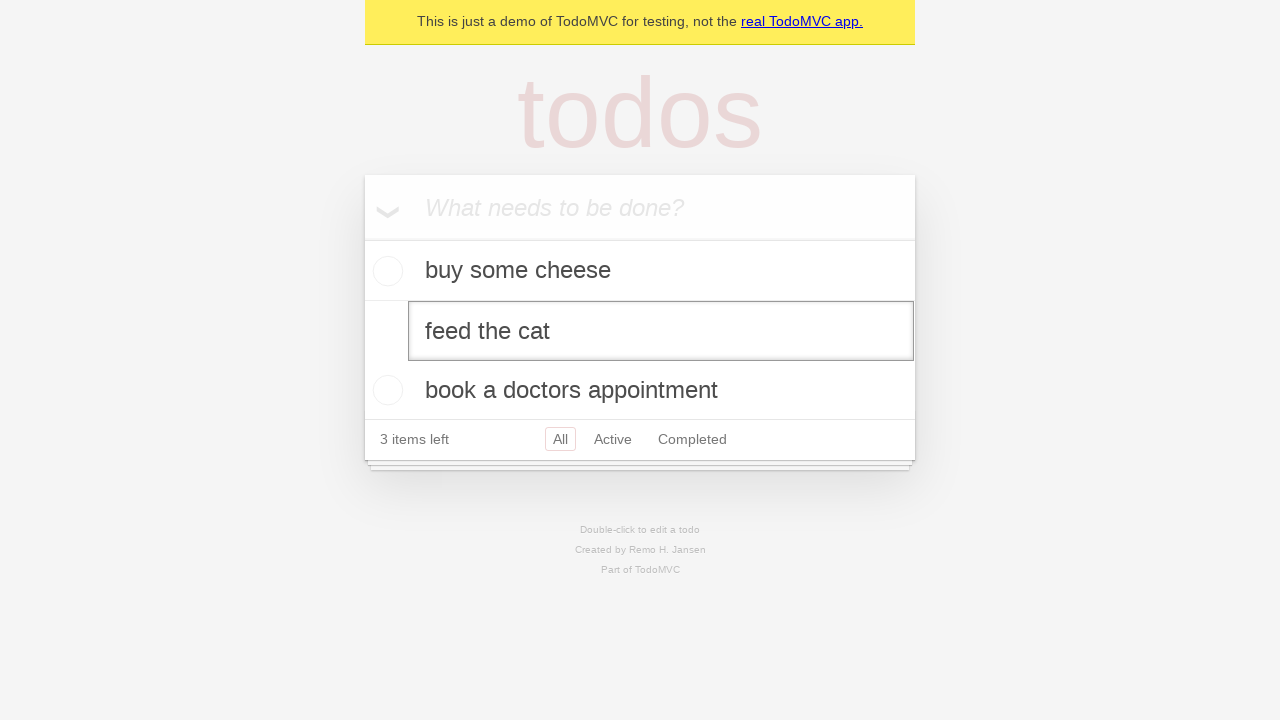

Cleared the edit textbox to empty string on internal:testid=[data-testid="todo-item"s] >> nth=1 >> internal:role=textbox[nam
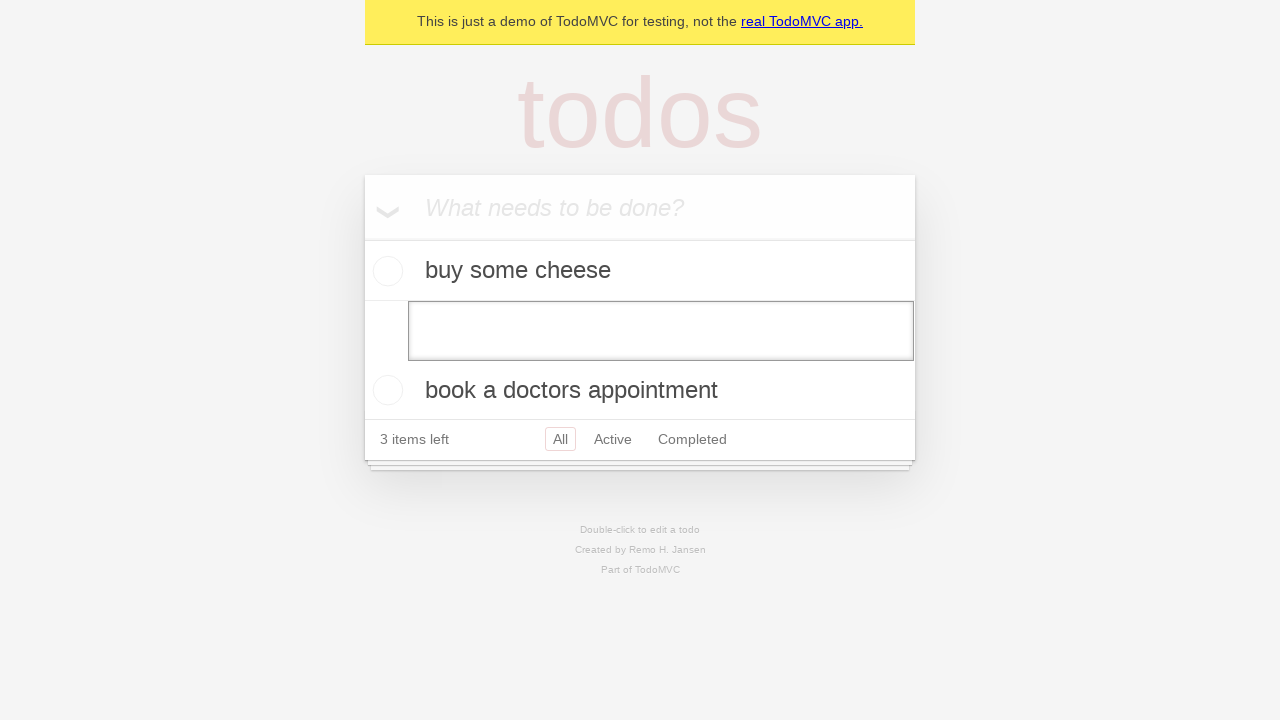

Pressed Enter to confirm empty edit and remove todo item on internal:testid=[data-testid="todo-item"s] >> nth=1 >> internal:role=textbox[nam
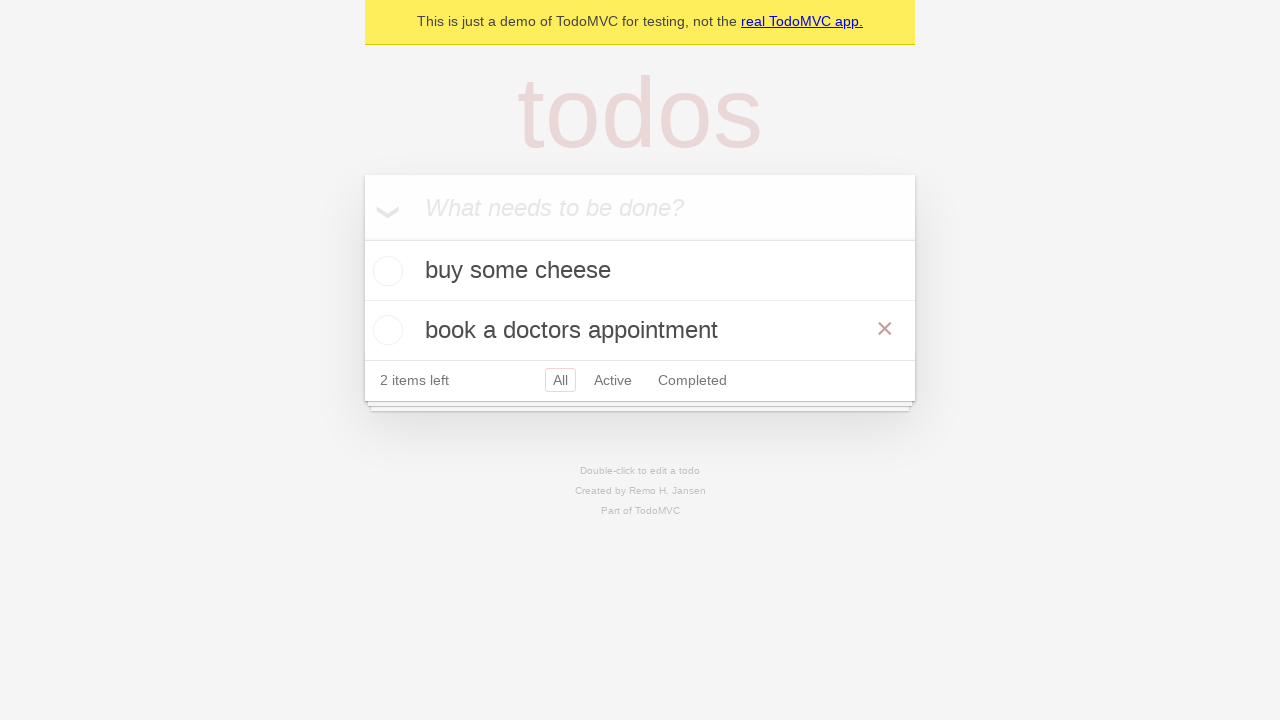

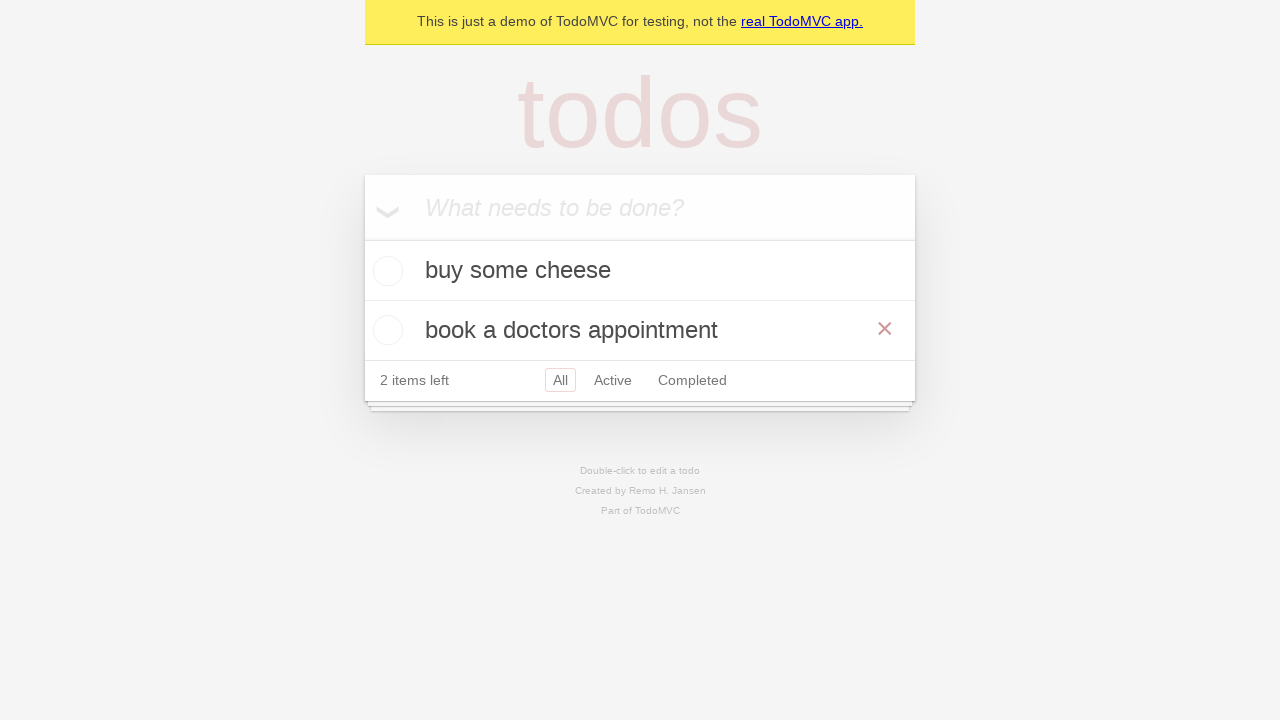